Tests that proper heading structure exists on the Get Started page including the Installation heading

Starting URL: https://playwright.dev

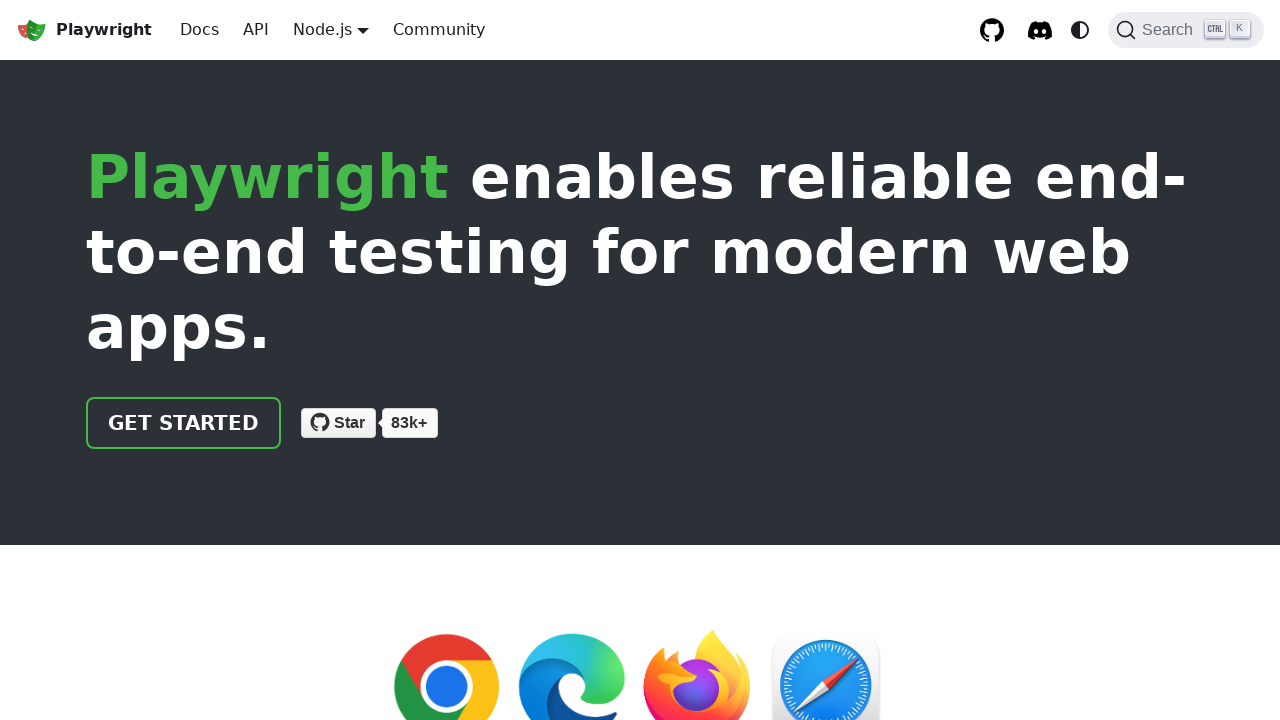

Clicked on Get started link at (184, 423) on a:has-text('Get started')
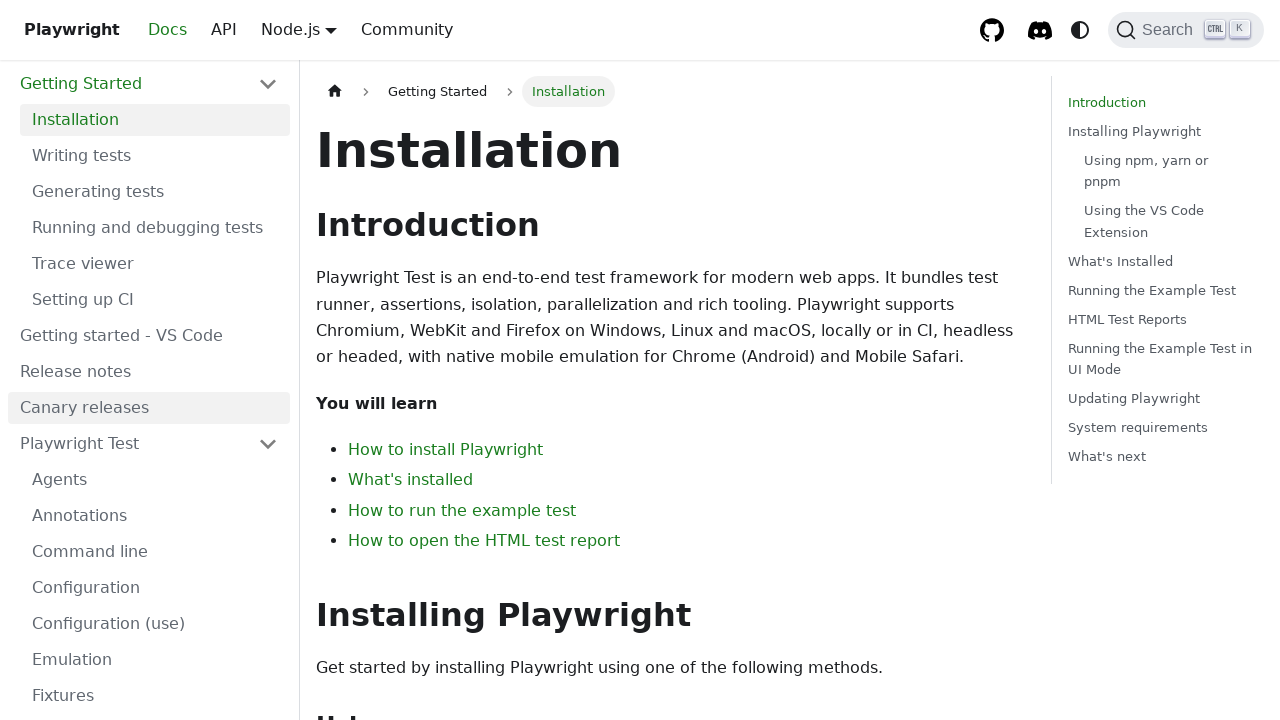

Installation heading is visible on Get Started page
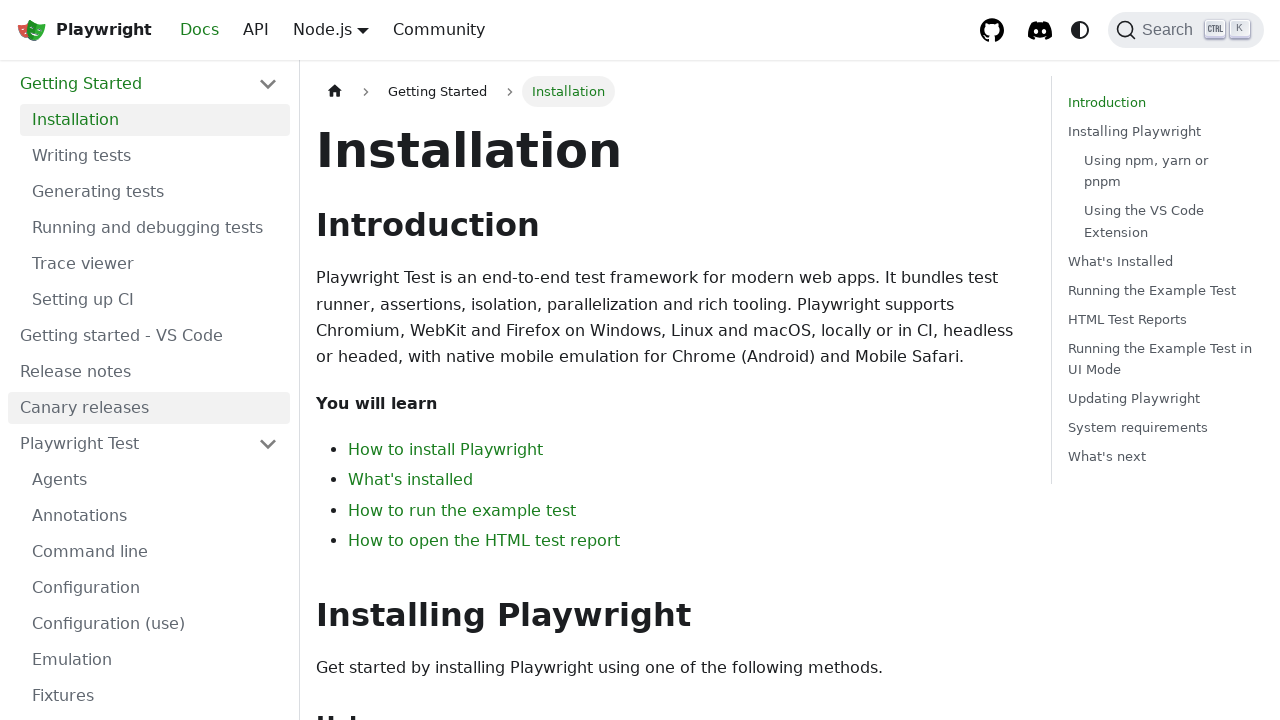

Verified proper heading structure exists (h1, h2, or h3 elements present)
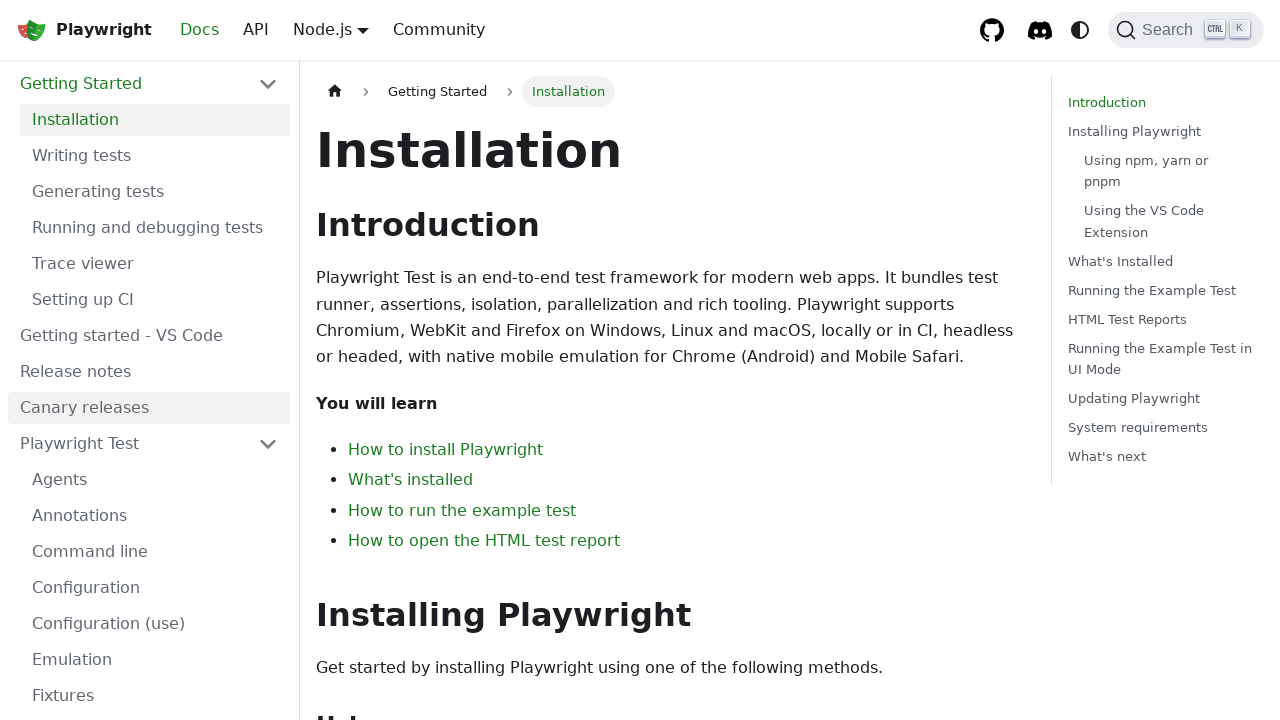

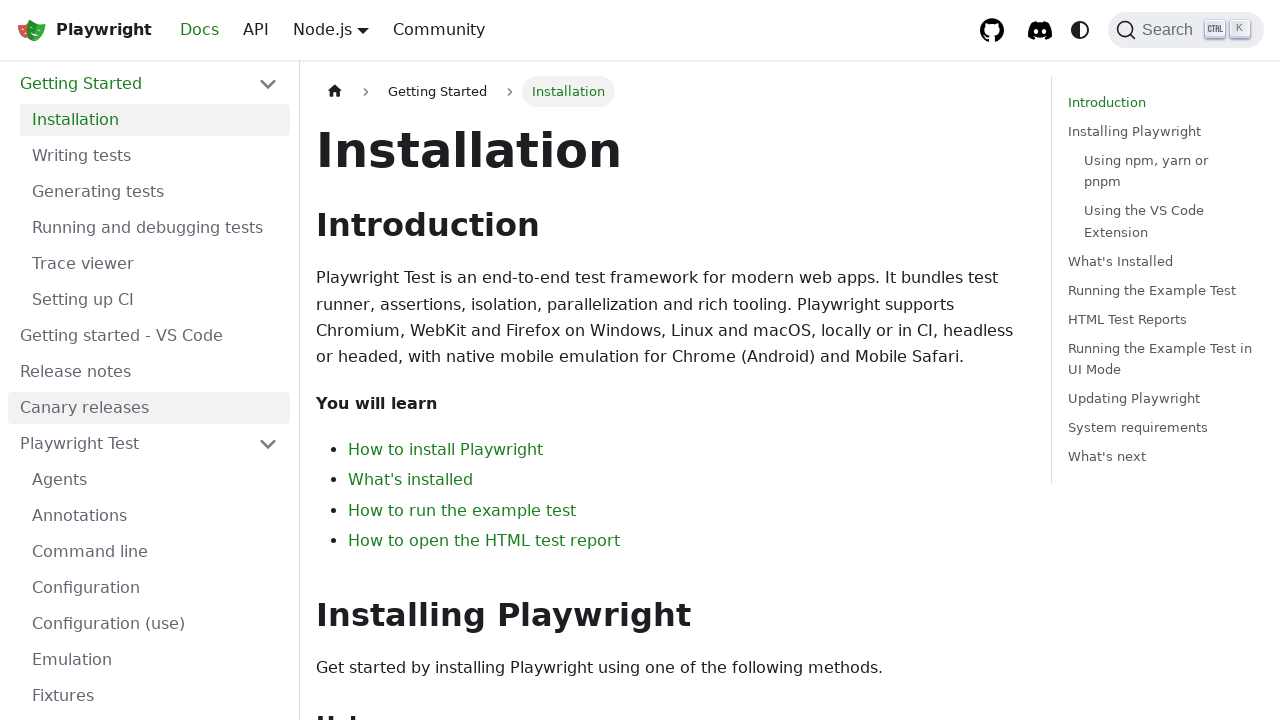